Navigates to Army Green Service Uniform page and verifies pagination links redirect to correct pages

Starting URL: https://www.glendale.com/

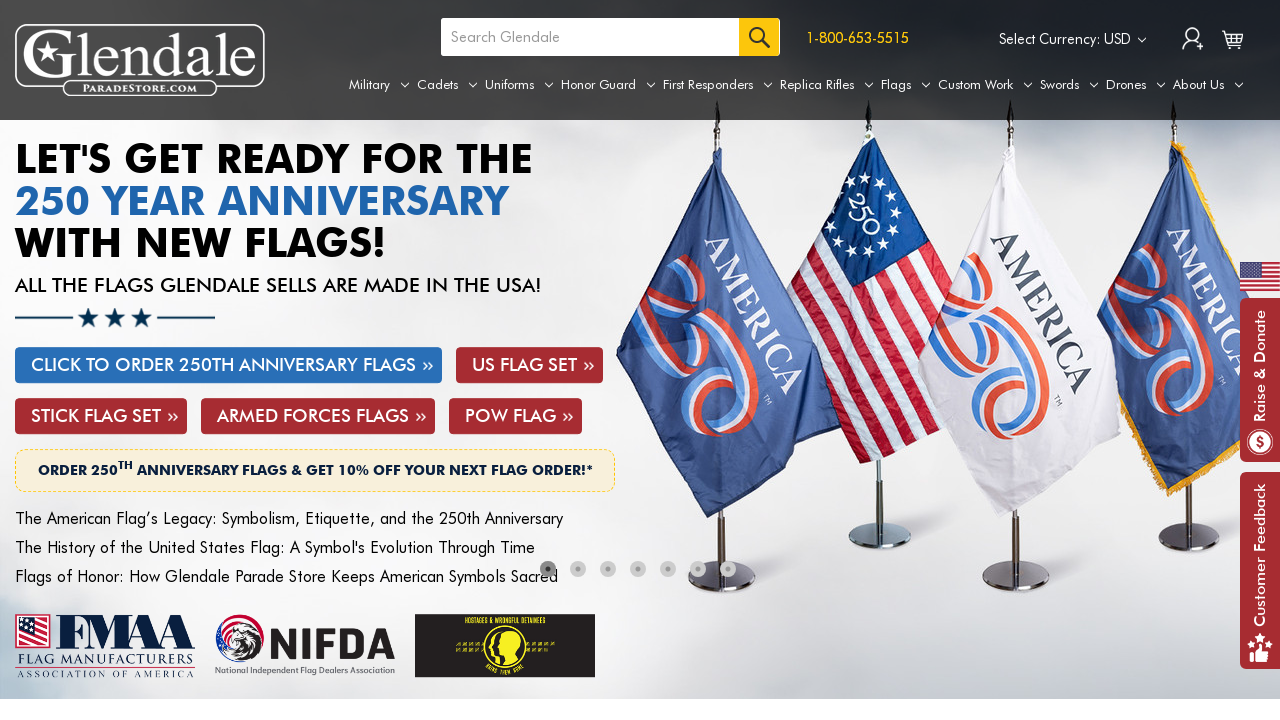

Hovered over Uniforms tab to open dropdown at (519, 85) on a[aria-label='Uniforms']
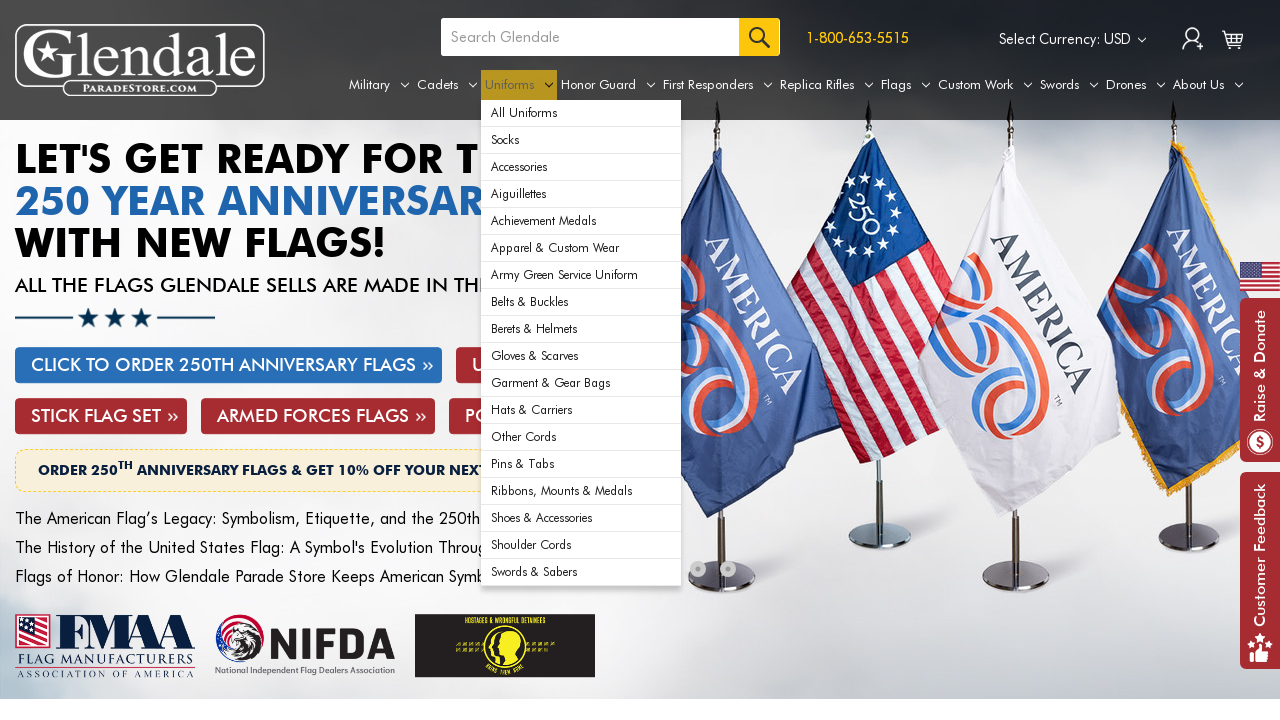

Clicked on Army Green Service Uniform option at (581, 275) on #navPages-29 ul.navPage-subMenu-list li:nth-child(7) a
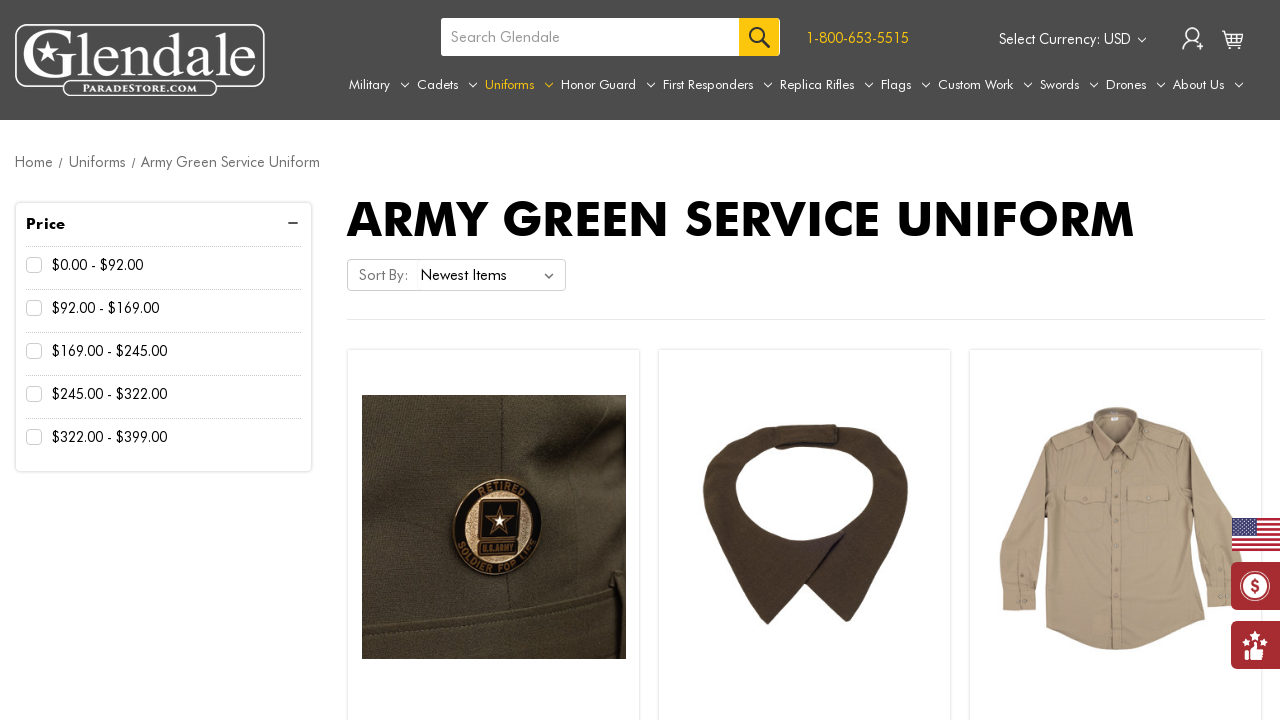

Pagination controls loaded
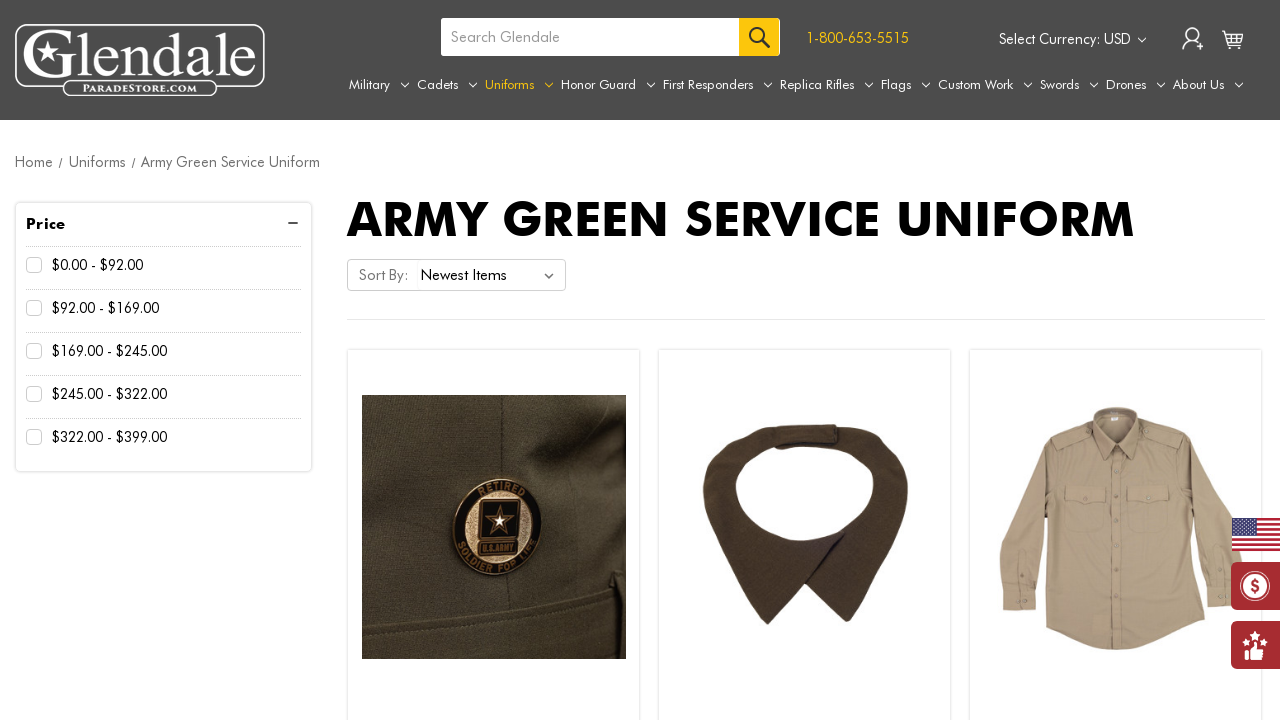

Clicked on second pagination link to navigate to page 2 at (792, 360) on ul.pagination-list li:nth-child(2) a
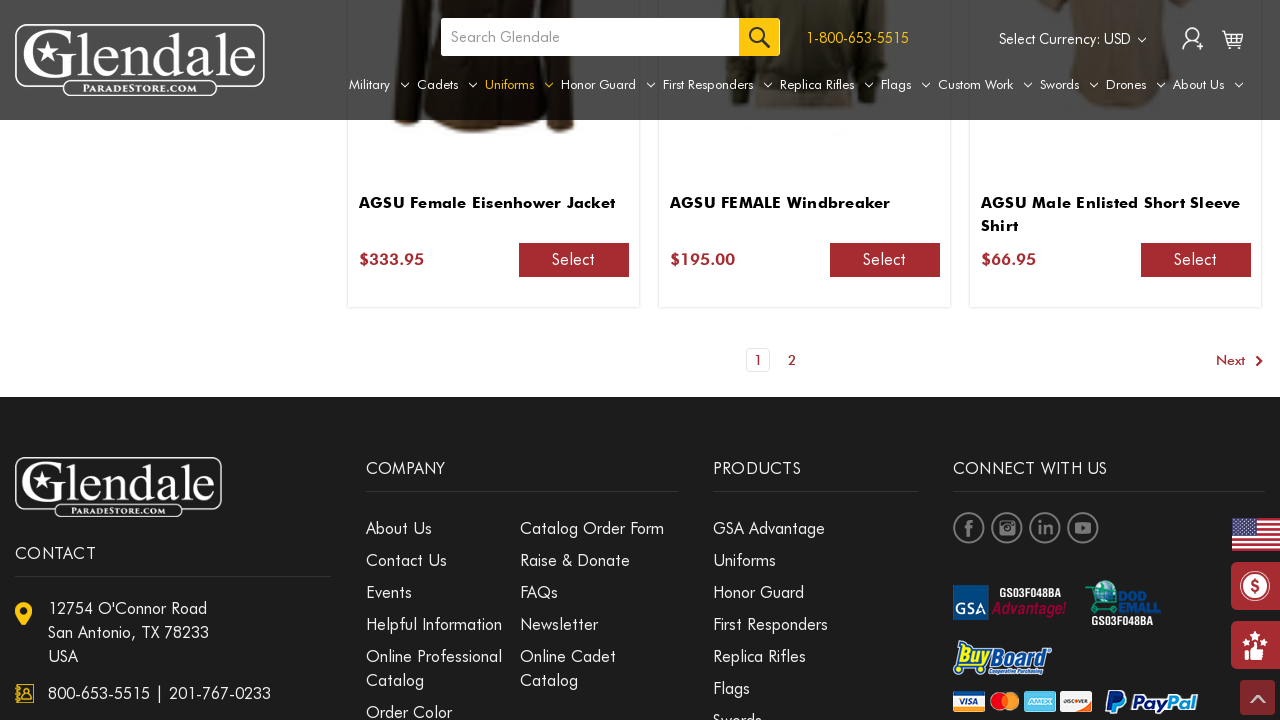

Page 2 loaded and DOM content became interactive
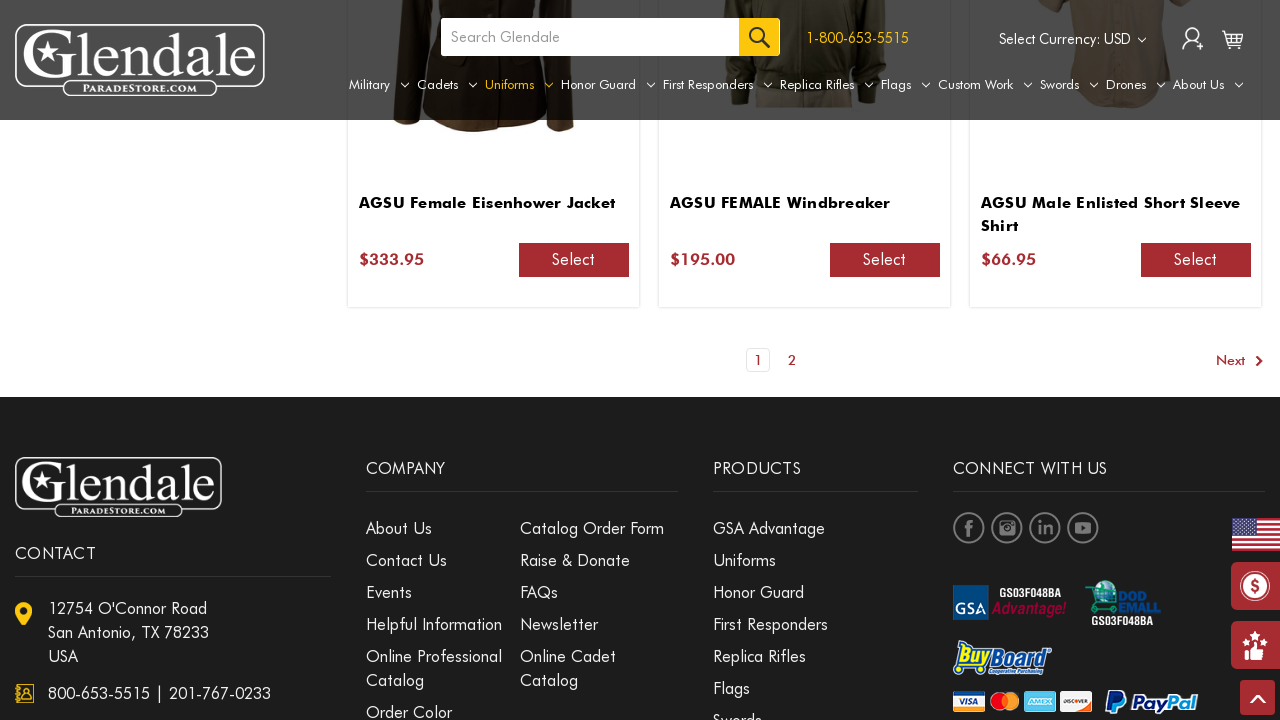

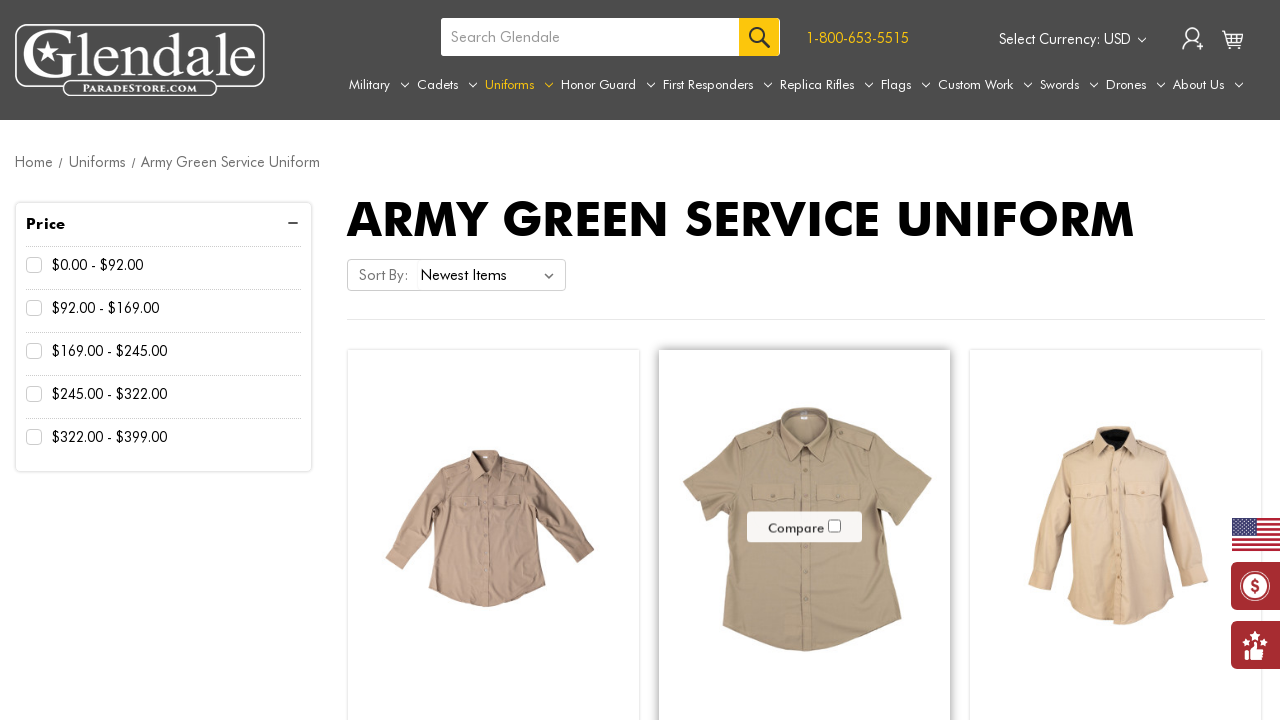